Tests inserting the pet's breed into the breed field

Starting URL: https://test-a-pet.vercel.app/

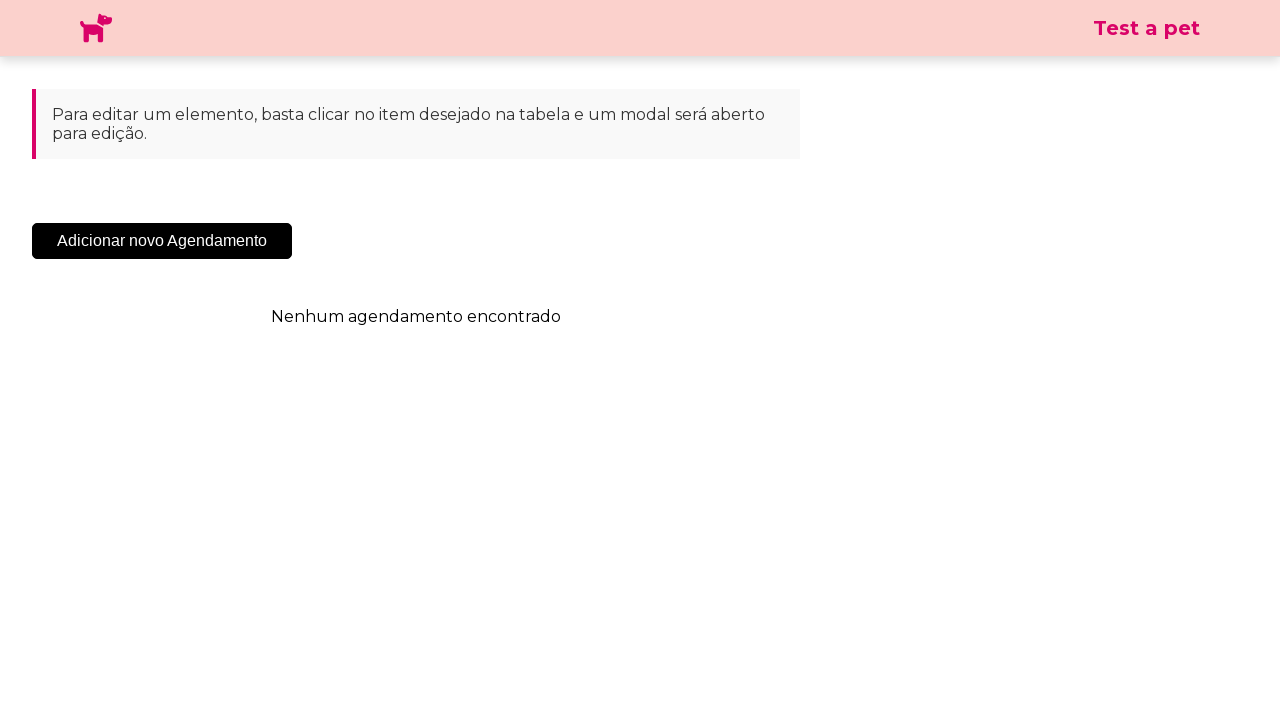

Clicked the 'Add' button to open modal at (162, 241) on .sc-cHqXqK.kZzwzX
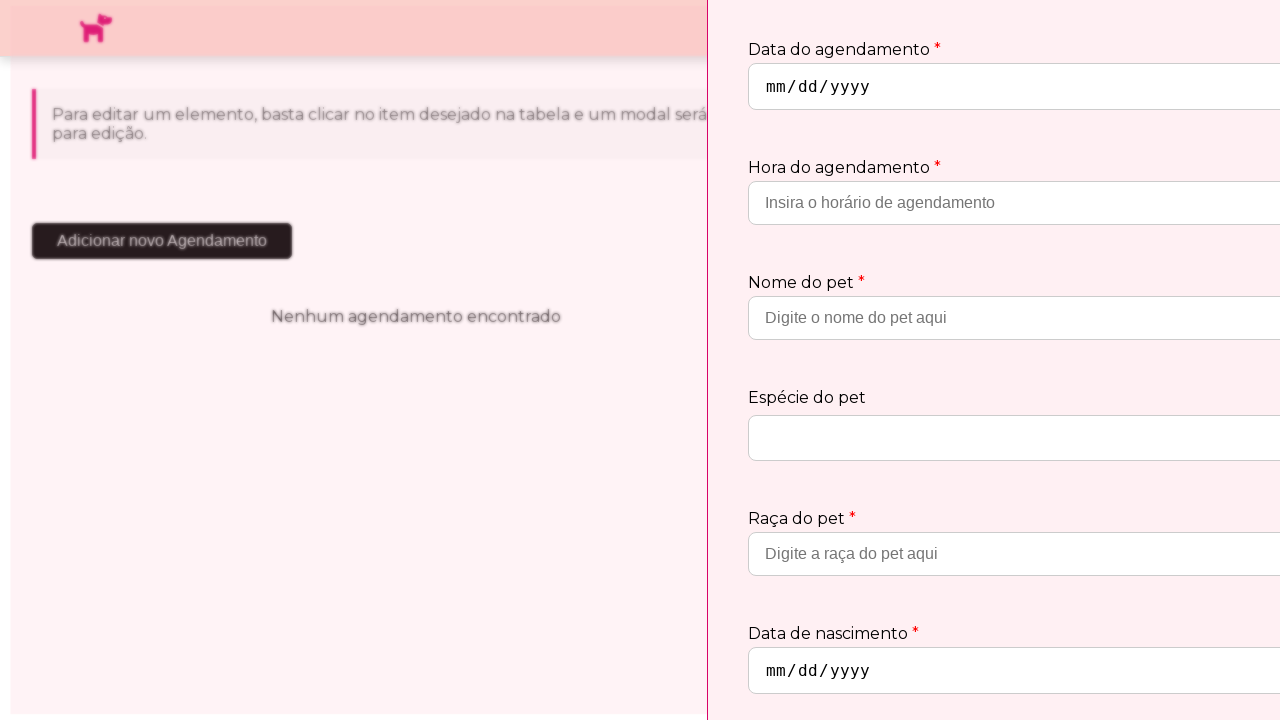

Waited 3000ms for modal to fully load
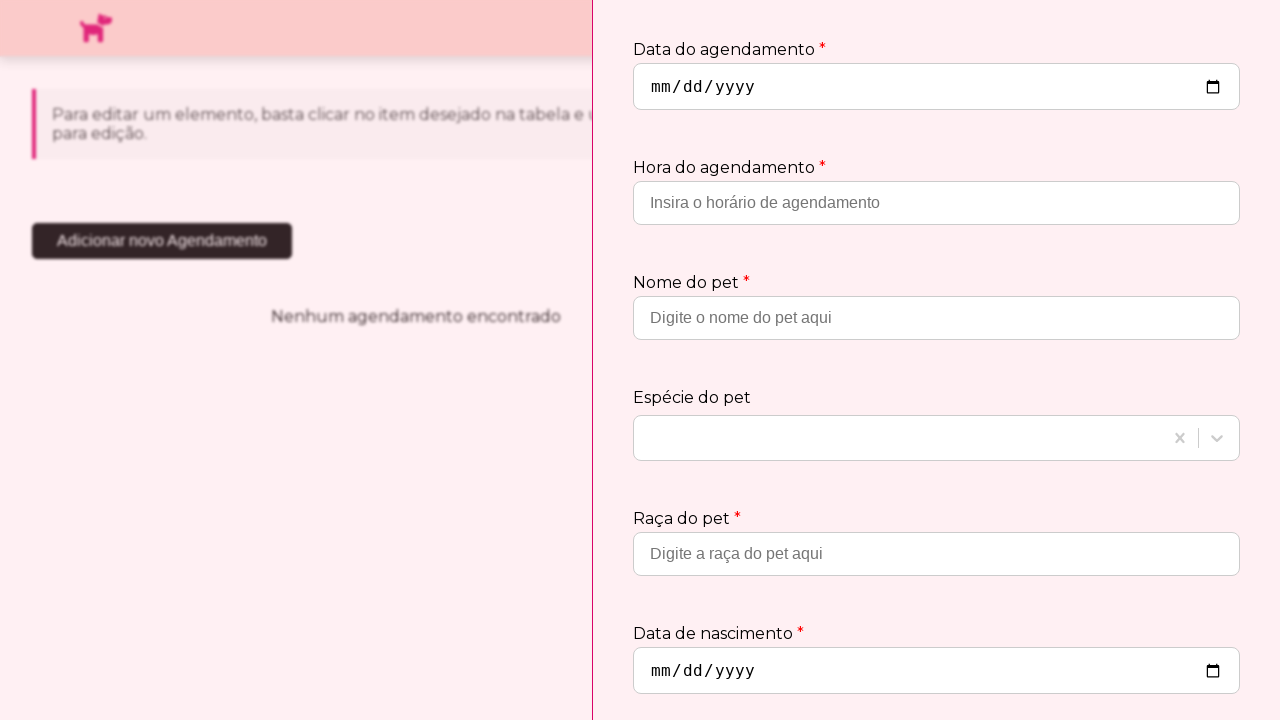

Located the breed input field
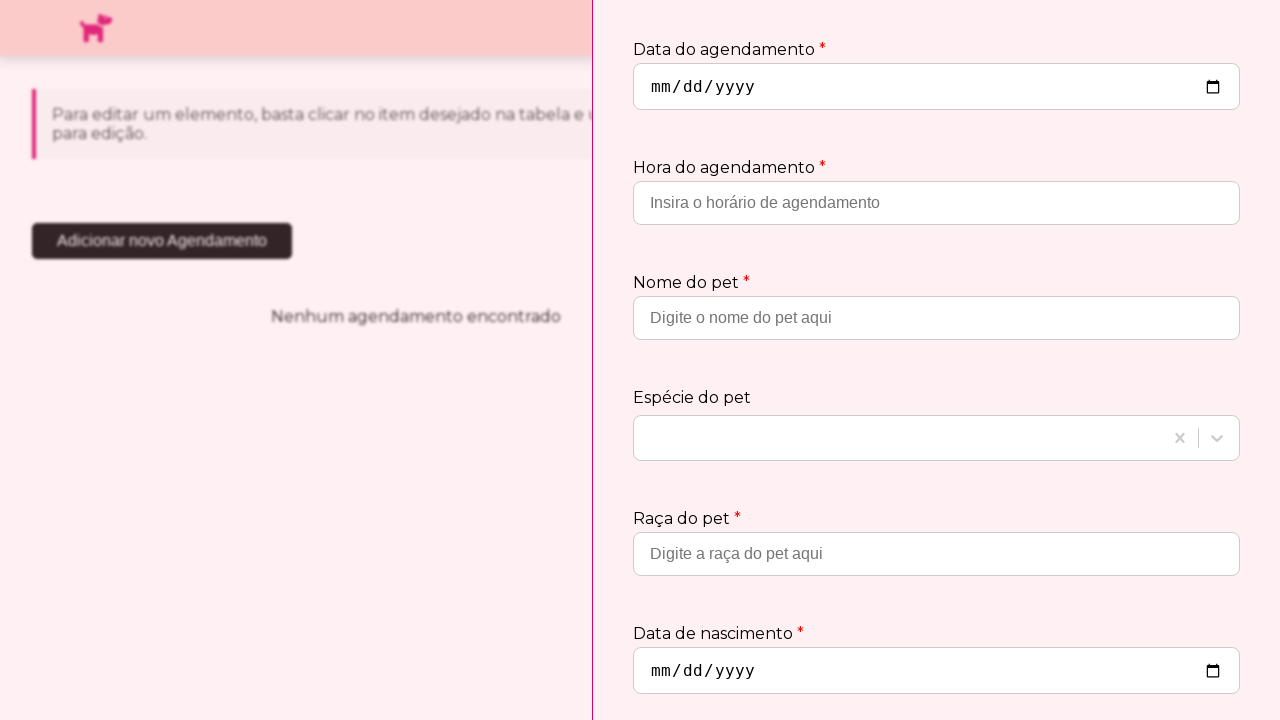

Filled breed field with 'Vira Lata' on input[placeholder='Digite a raça do pet aqui']
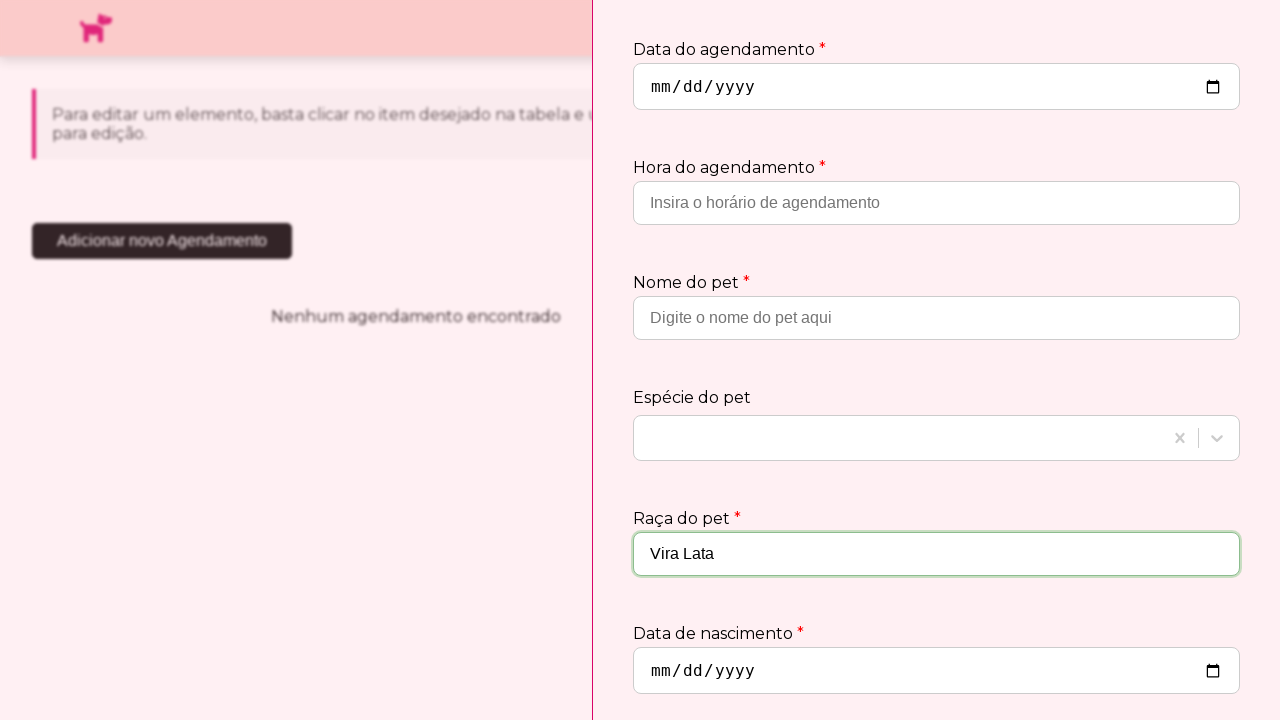

Verified breed field contains 'Vira Lata'
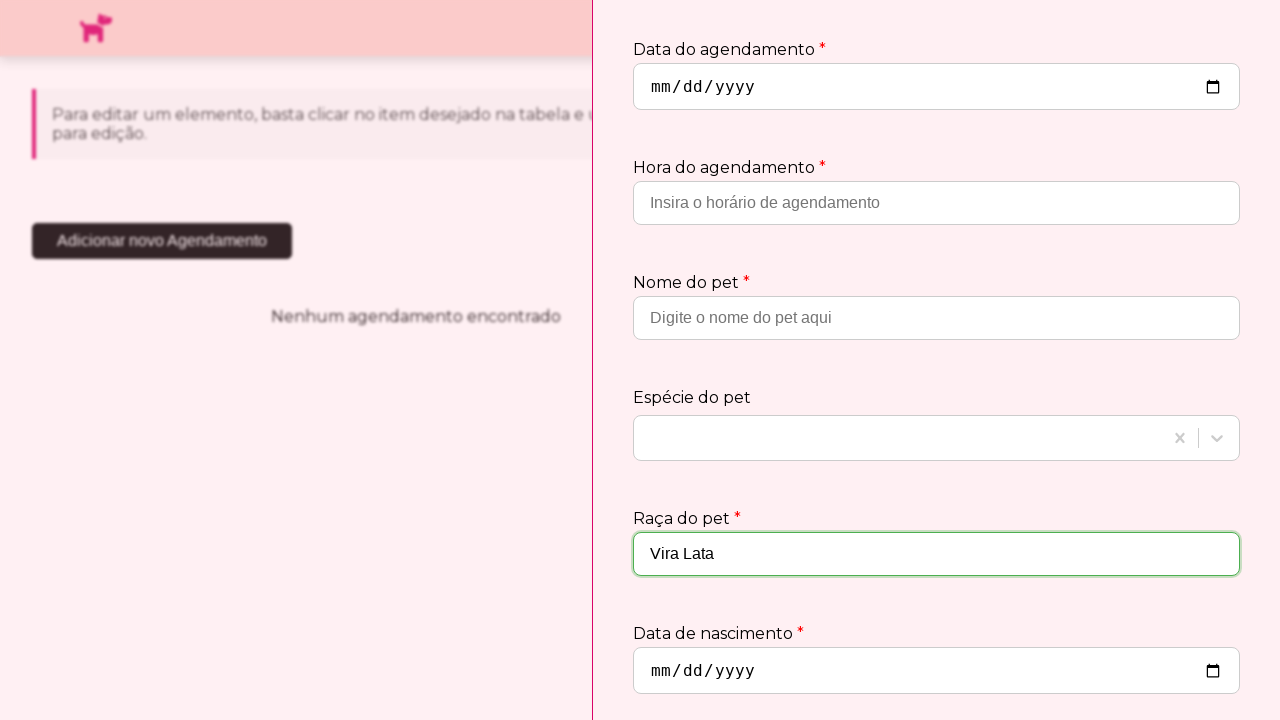

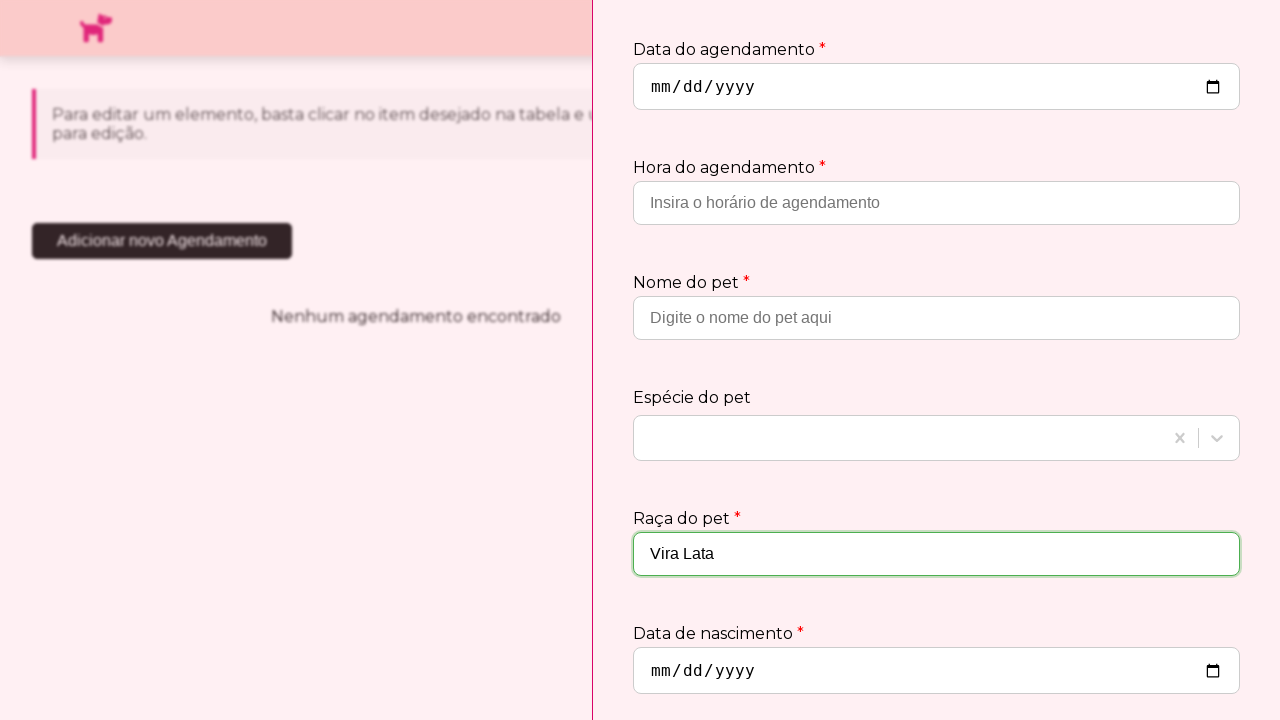